Verifies text content and attributes on a login page, checking "Remember me" label text and "Forgot password" link text and href attribute

Starting URL: https://login1.nextbasecrm.com/

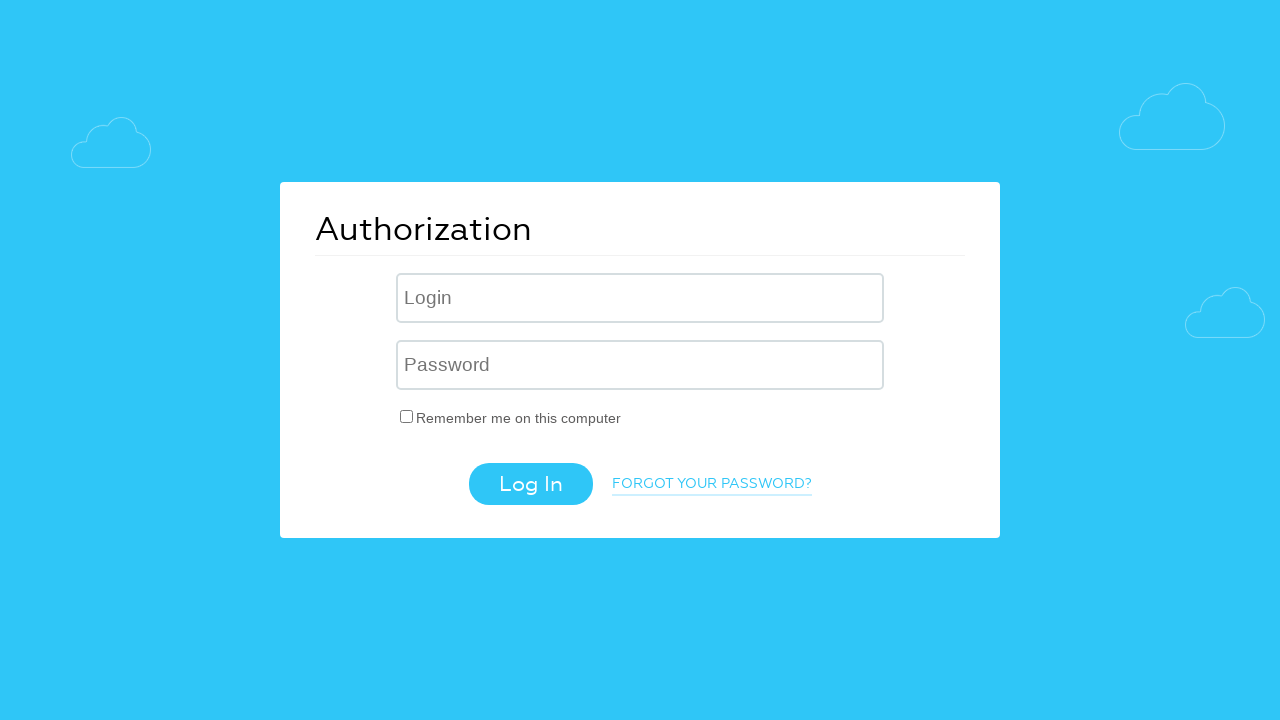

Located 'Remember me' label element
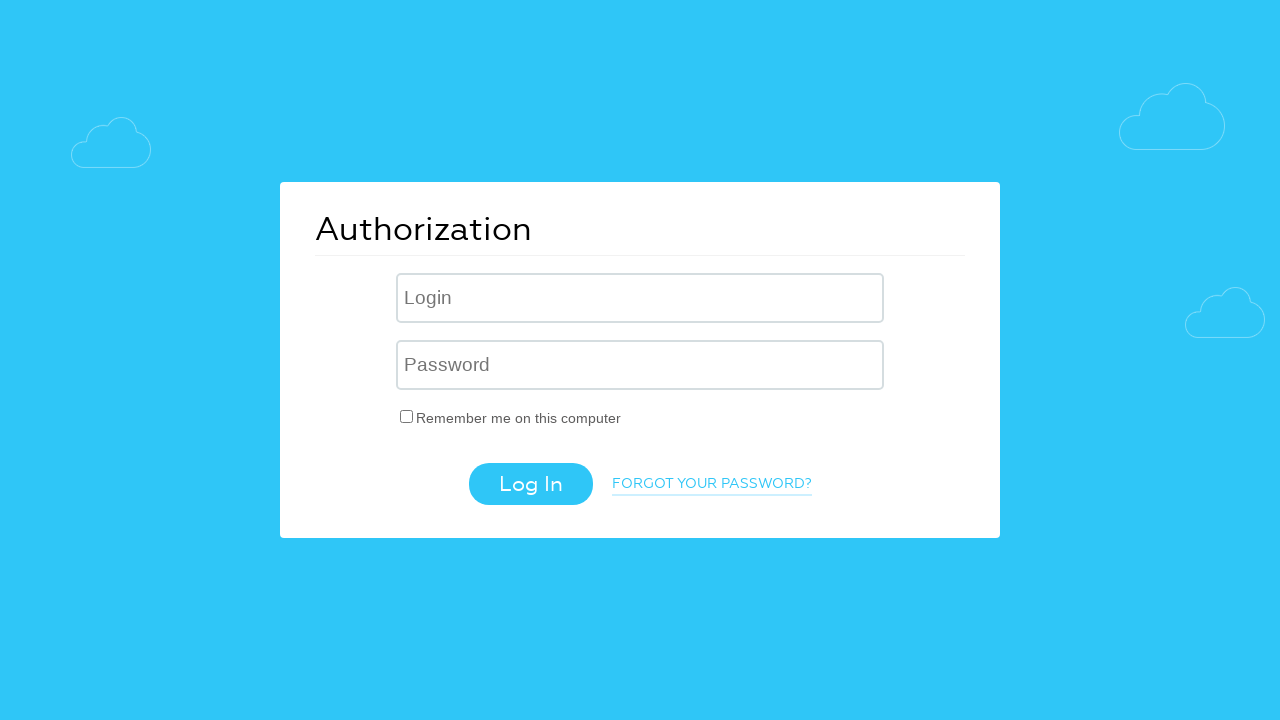

Retrieved text content from 'Remember me' label
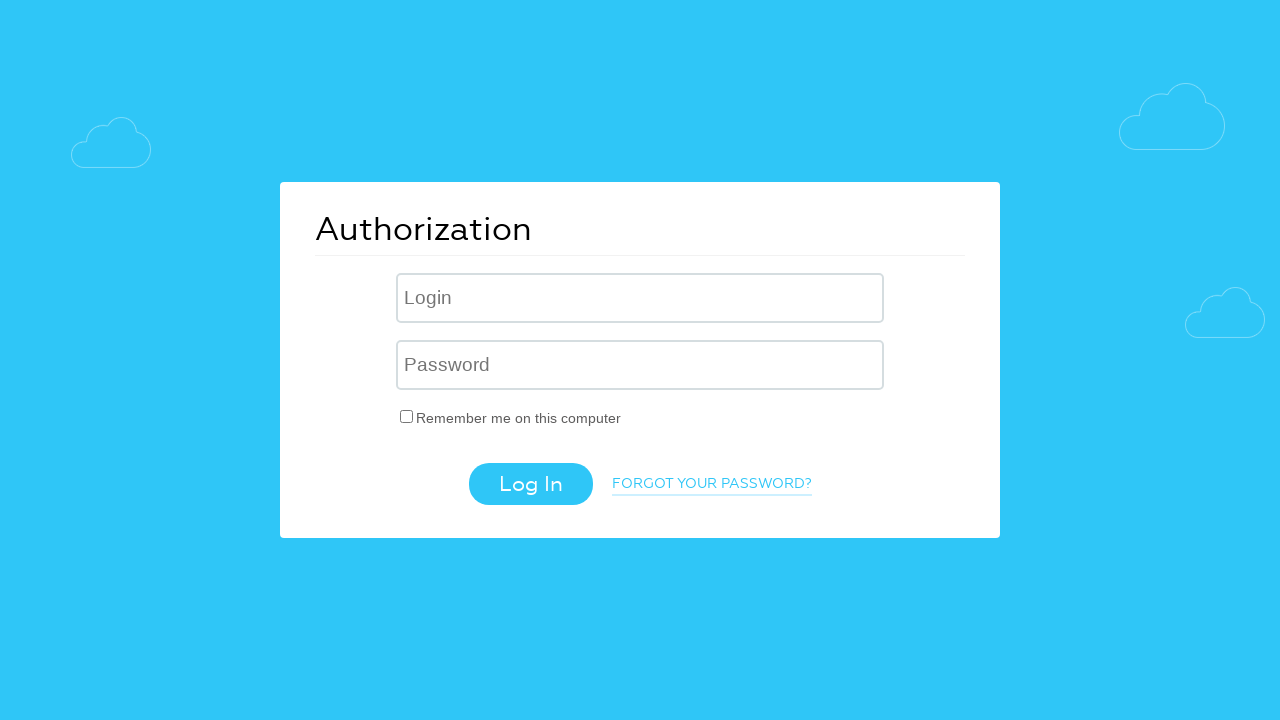

Verified 'Remember me' label text is 'Remember me on this computer'
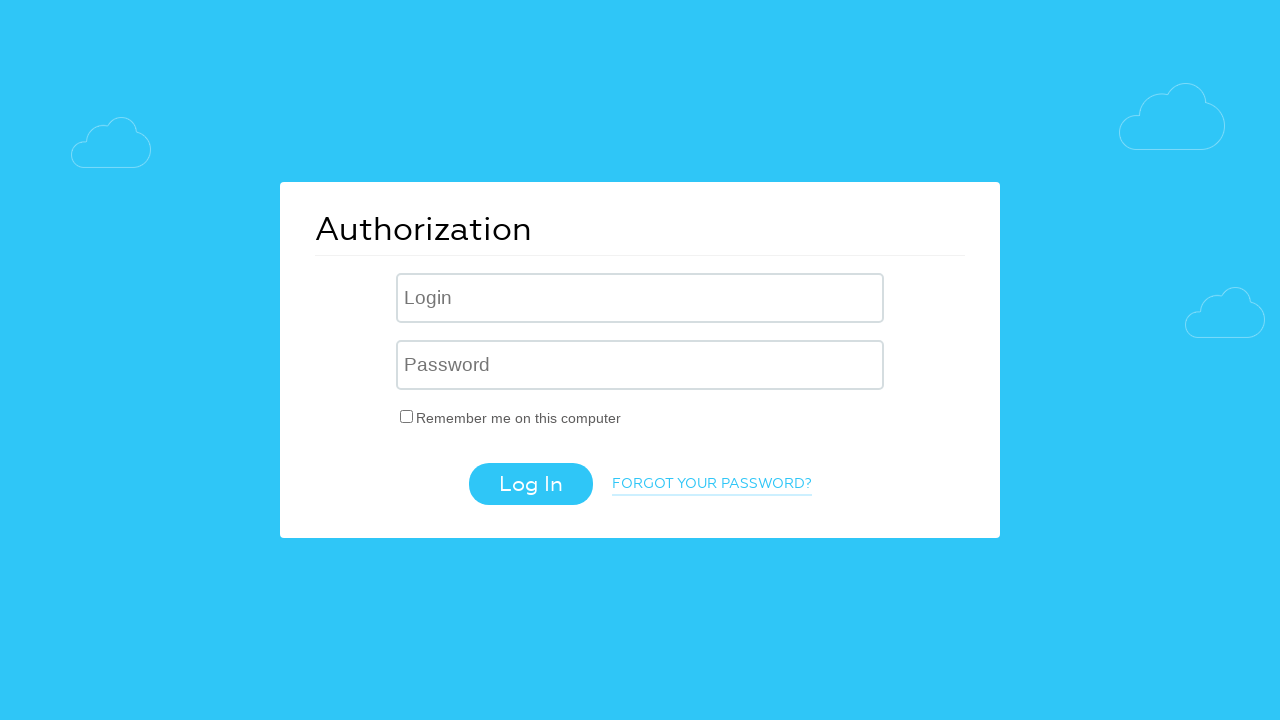

Located 'Forgot password' link element
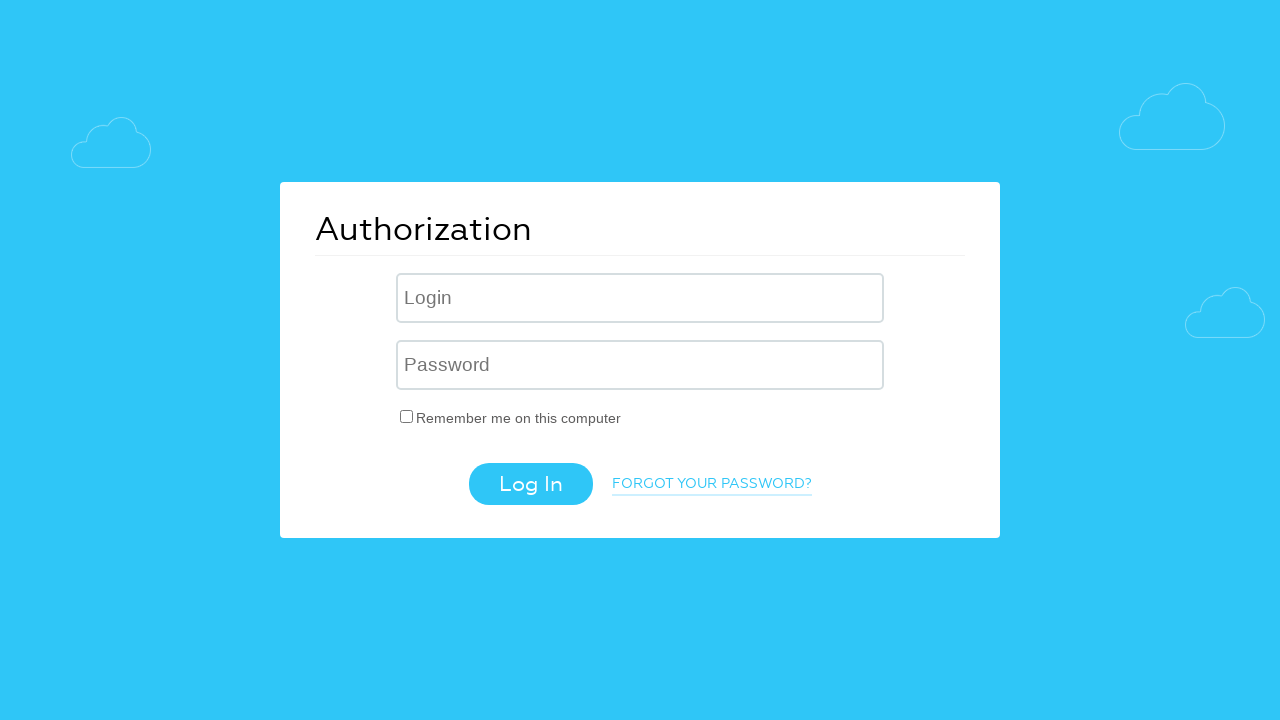

Retrieved text content from 'Forgot password' link
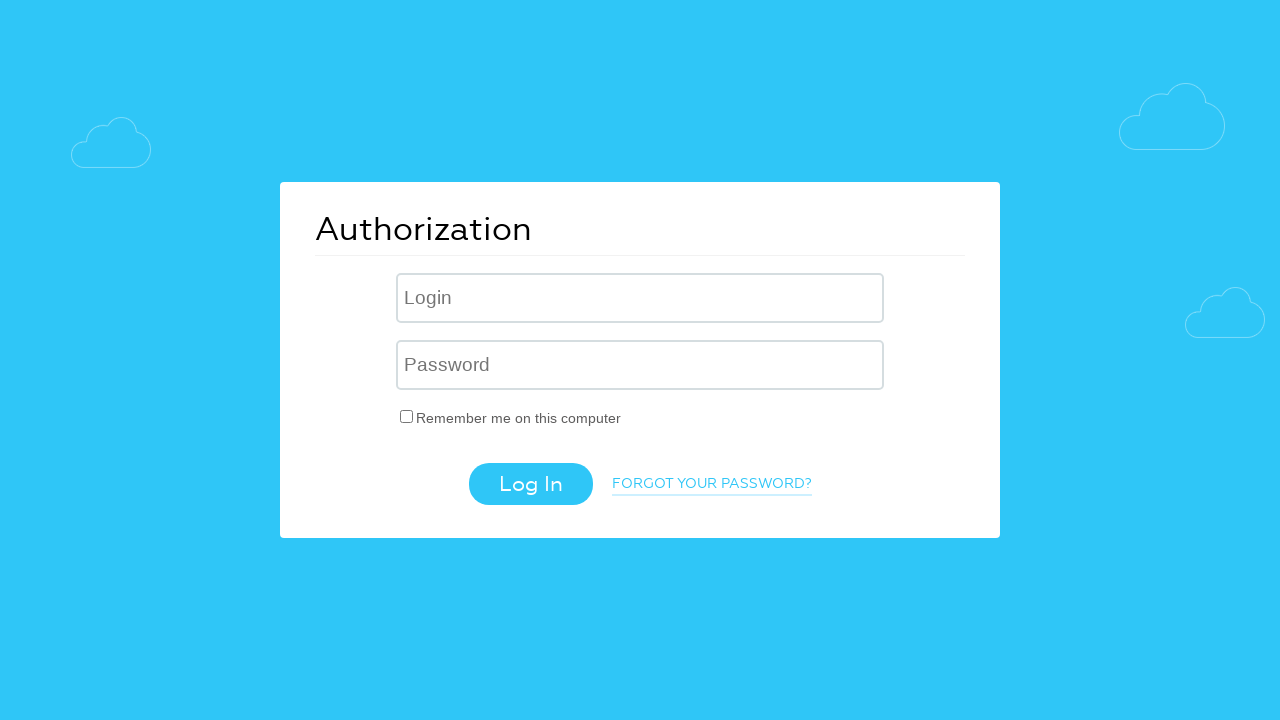

Verified 'Forgot password' link text is 'Forgot your password?'
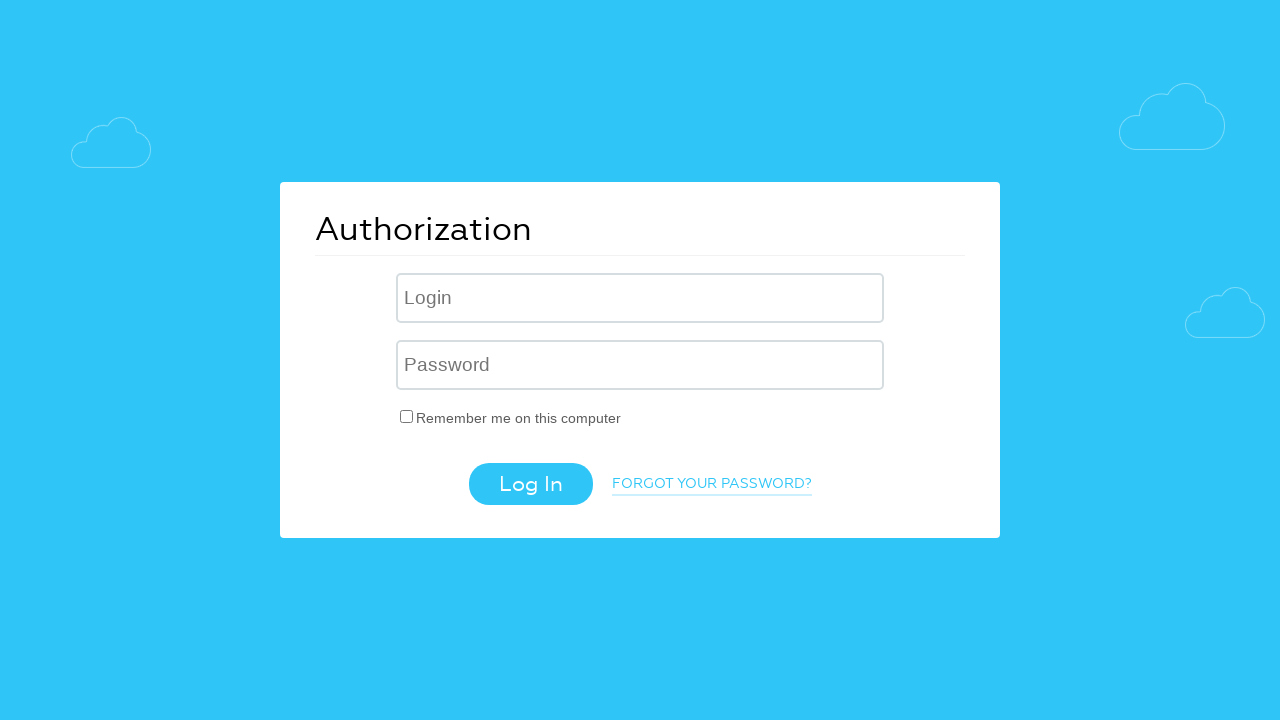

Retrieved href attribute from 'Forgot password' link
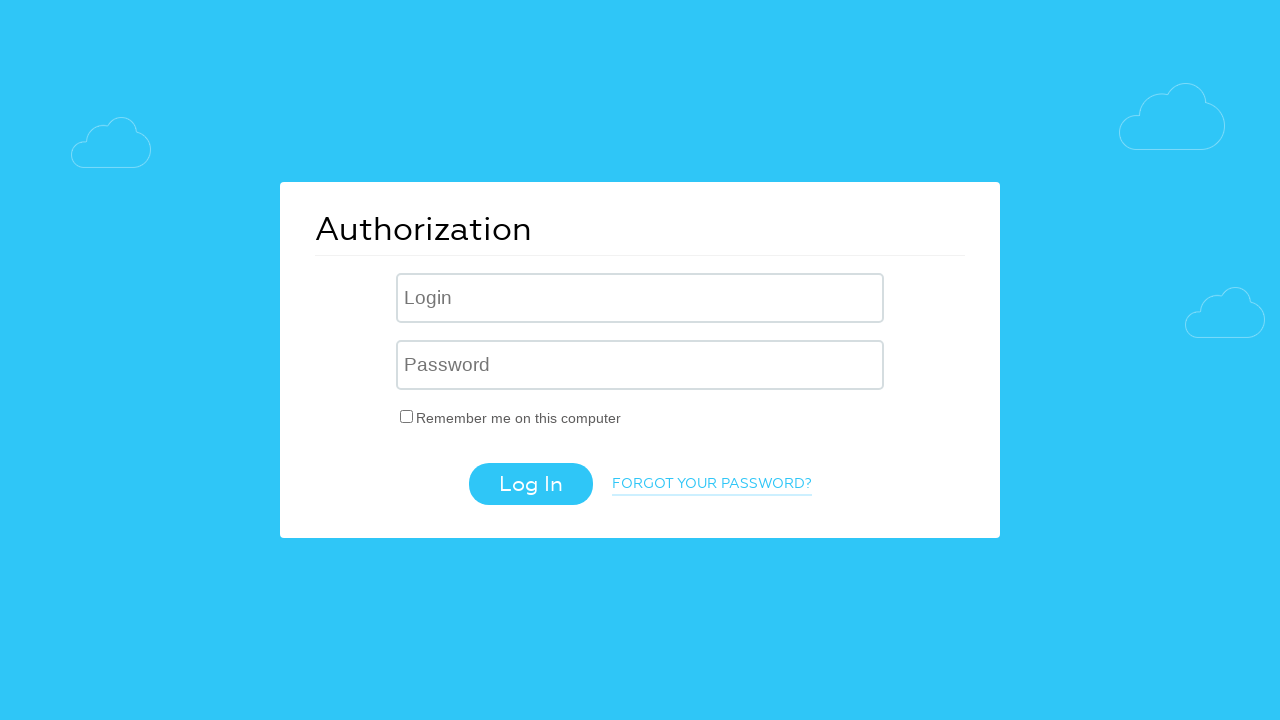

Verified 'Forgot password' link href contains 'forgot_password=yes'
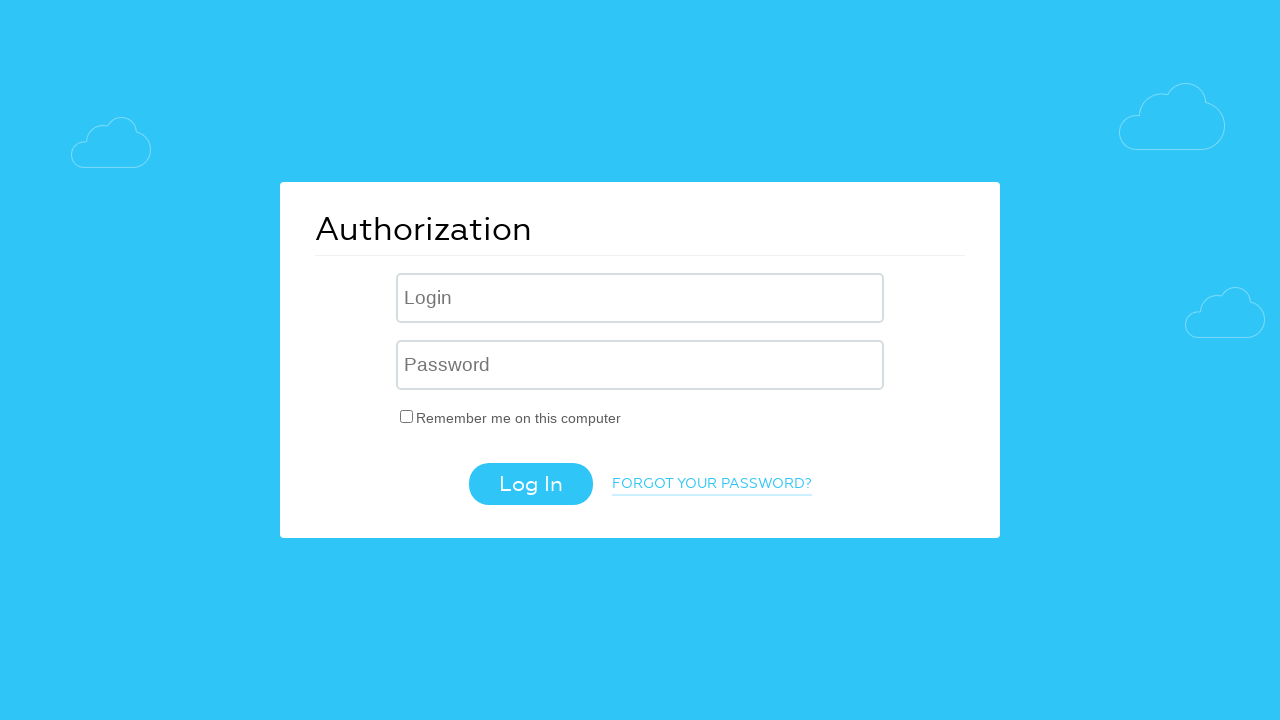

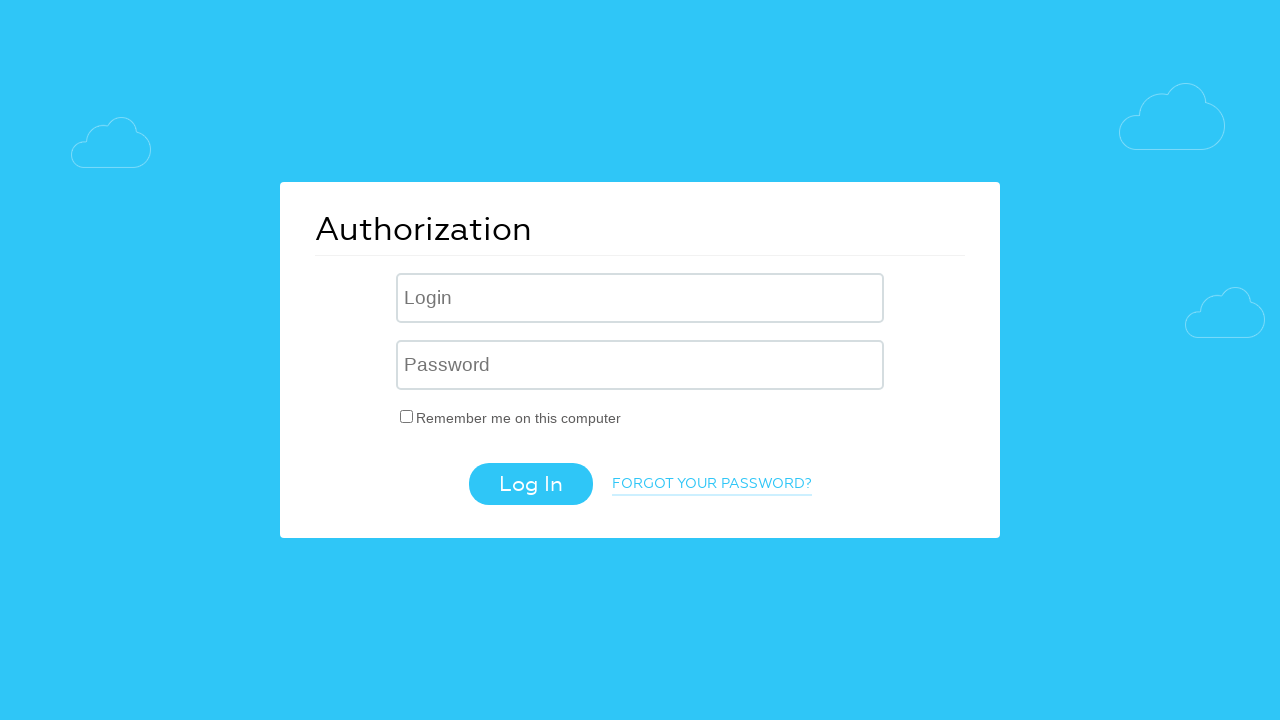